Navigates to the WCHT (Worthing Churches Homeless Projects) website and verifies the page loads by checking the page title.

Starting URL: https://wcht.org.uk/

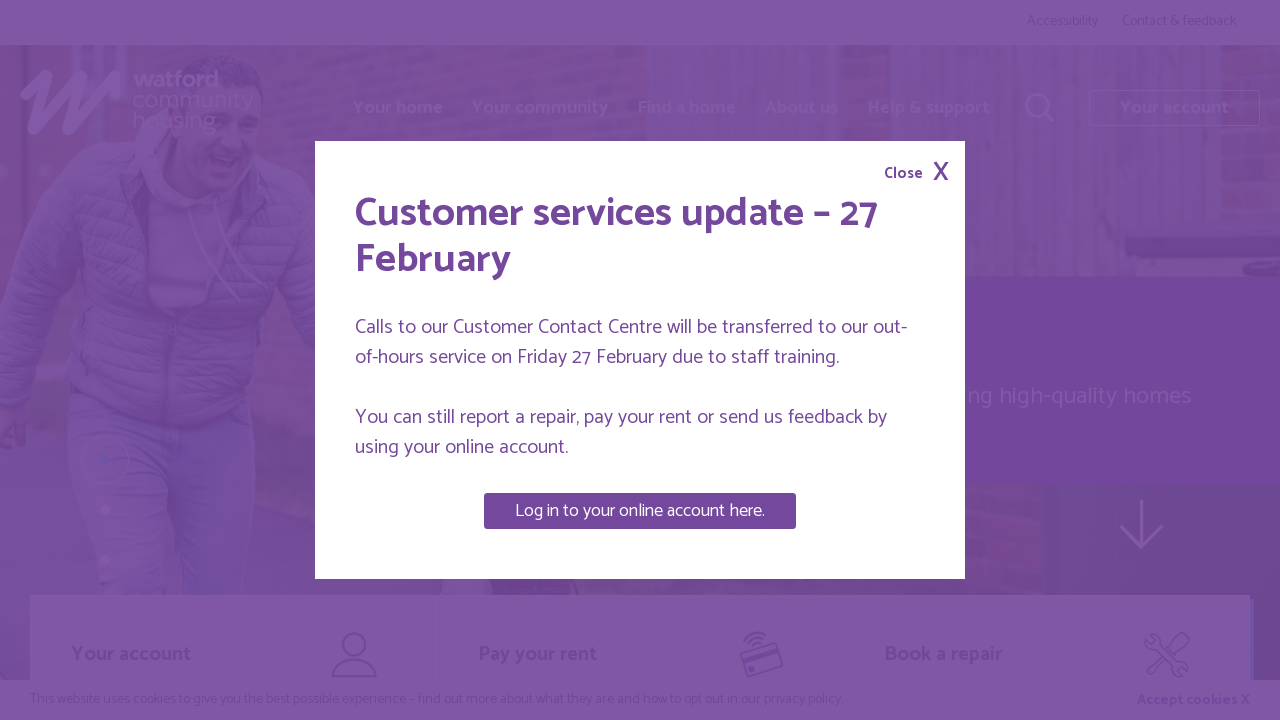

Waited for page to reach domcontentloaded state
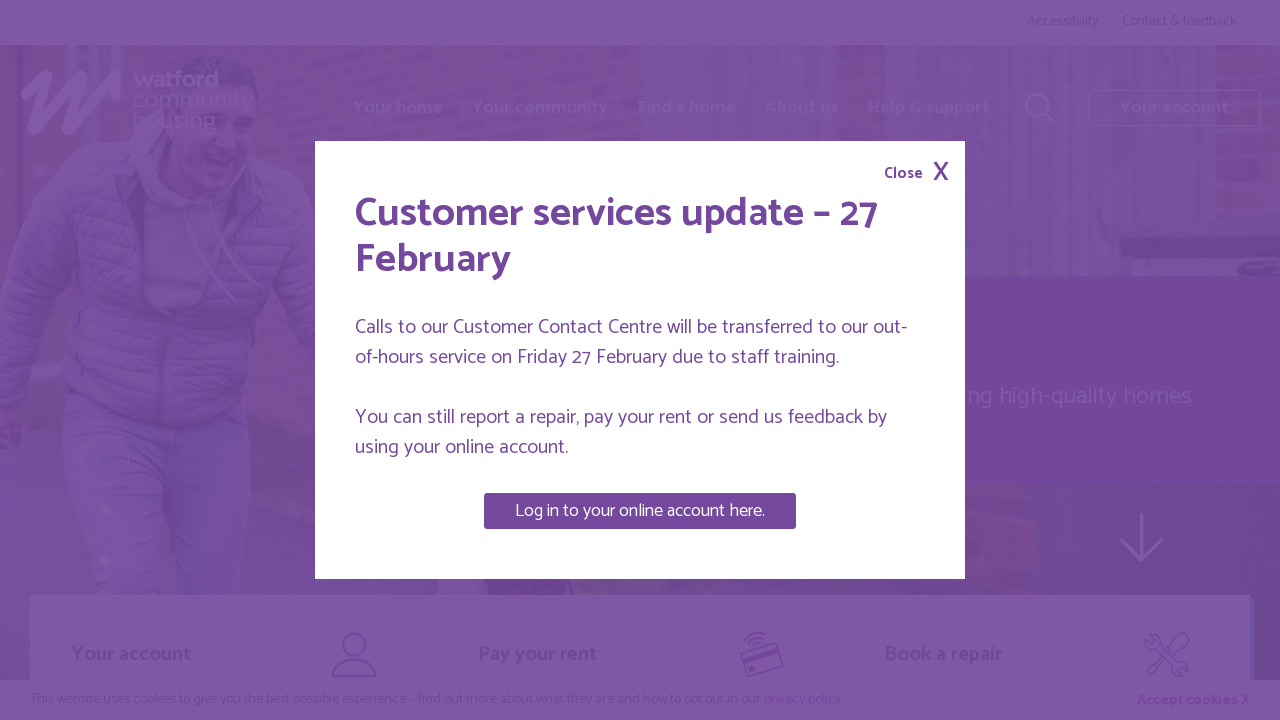

Retrieved page title: 'Watford Community Housing homepage | Watford Community Housing'
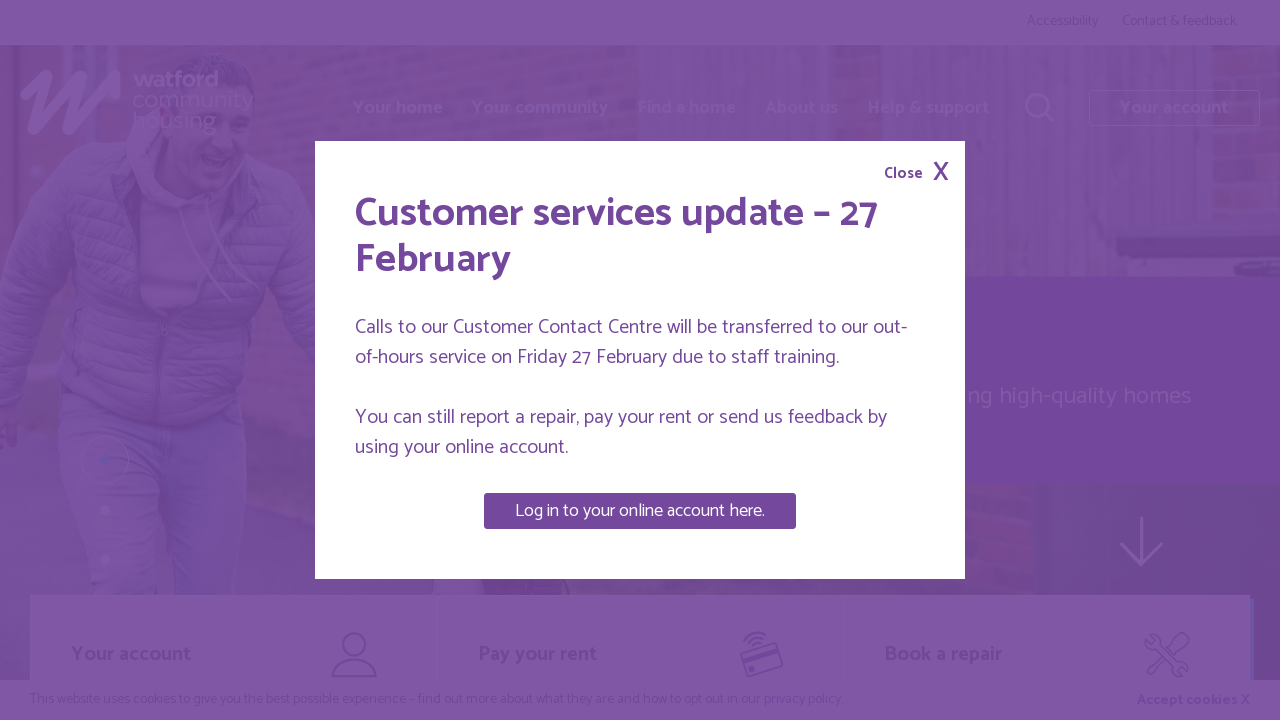

Verified page title is not empty
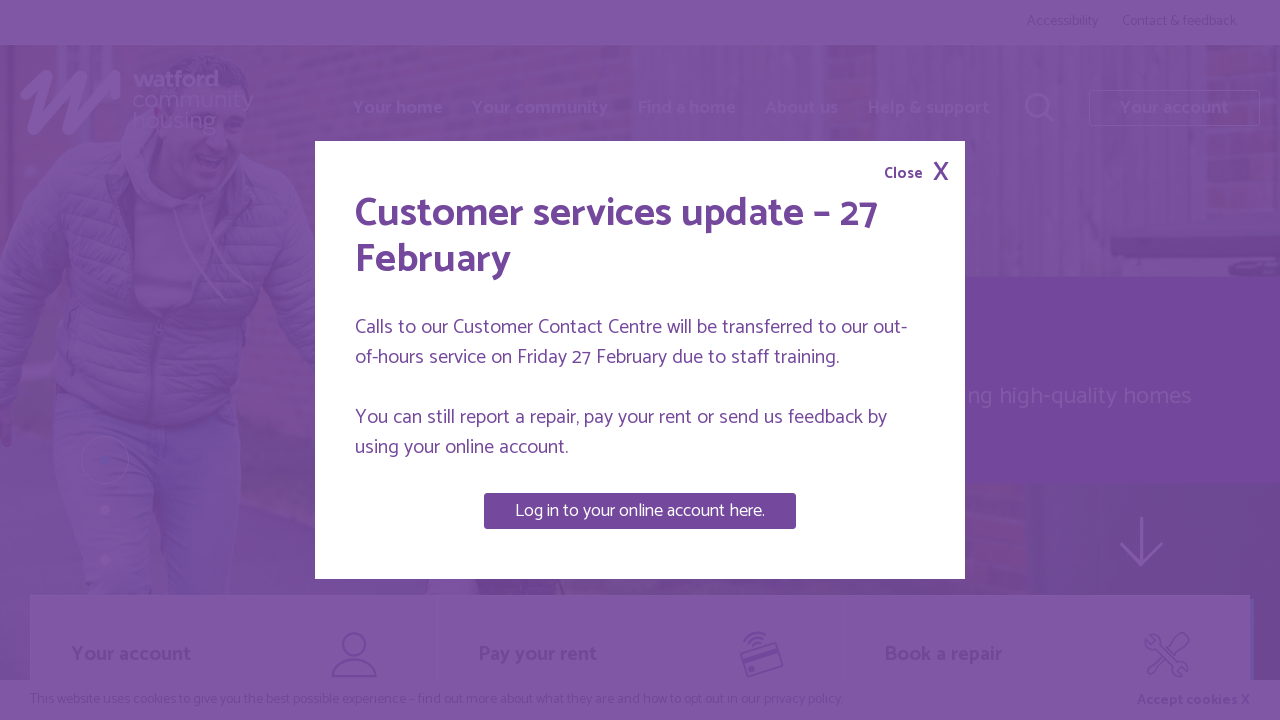

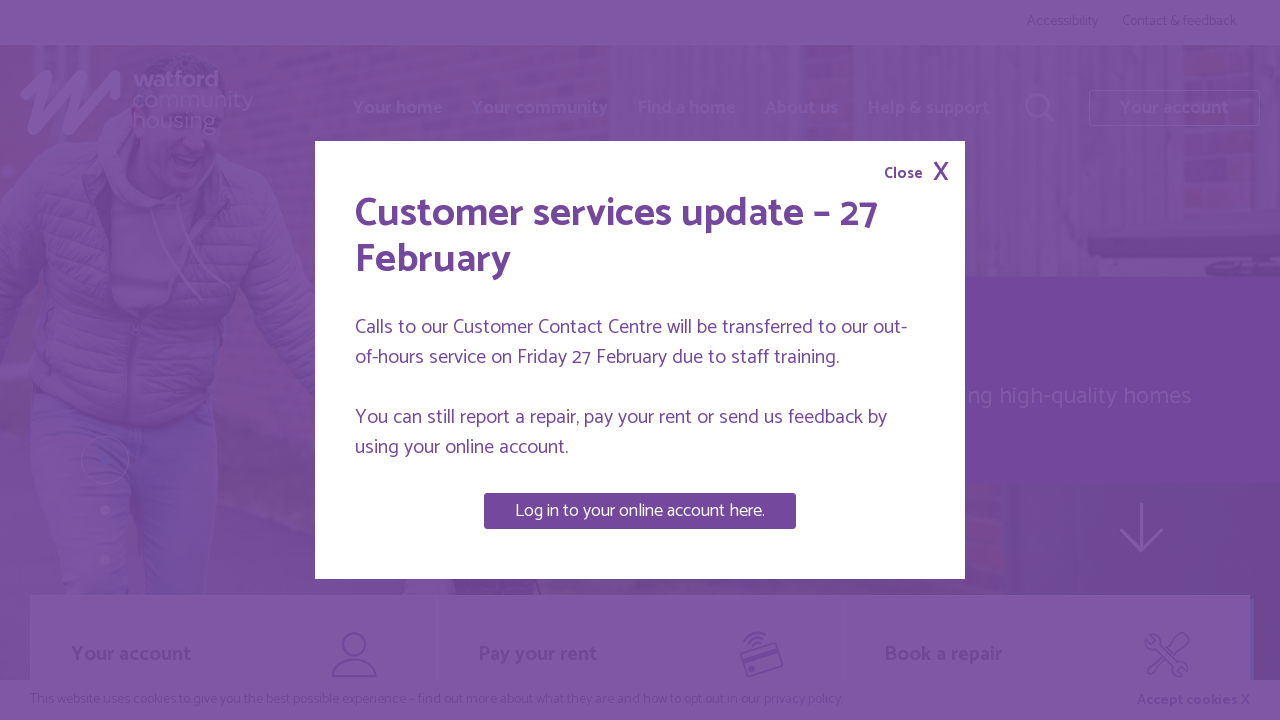